Tests a progress bar functionality by starting it, waiting for it to reach near completion (99%), and verifying the reset button appears

Starting URL: https://demoqa.com/progress-bar

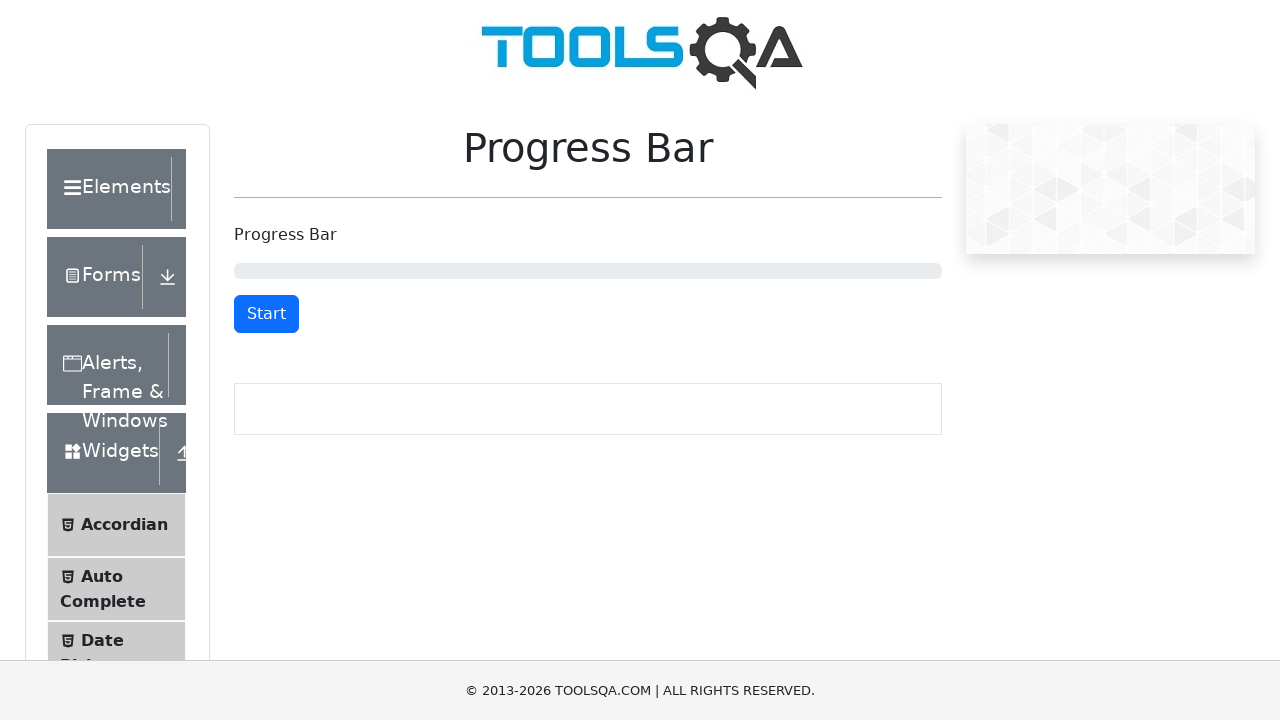

Clicked start button to begin progress bar at (266, 314) on #startStopButton
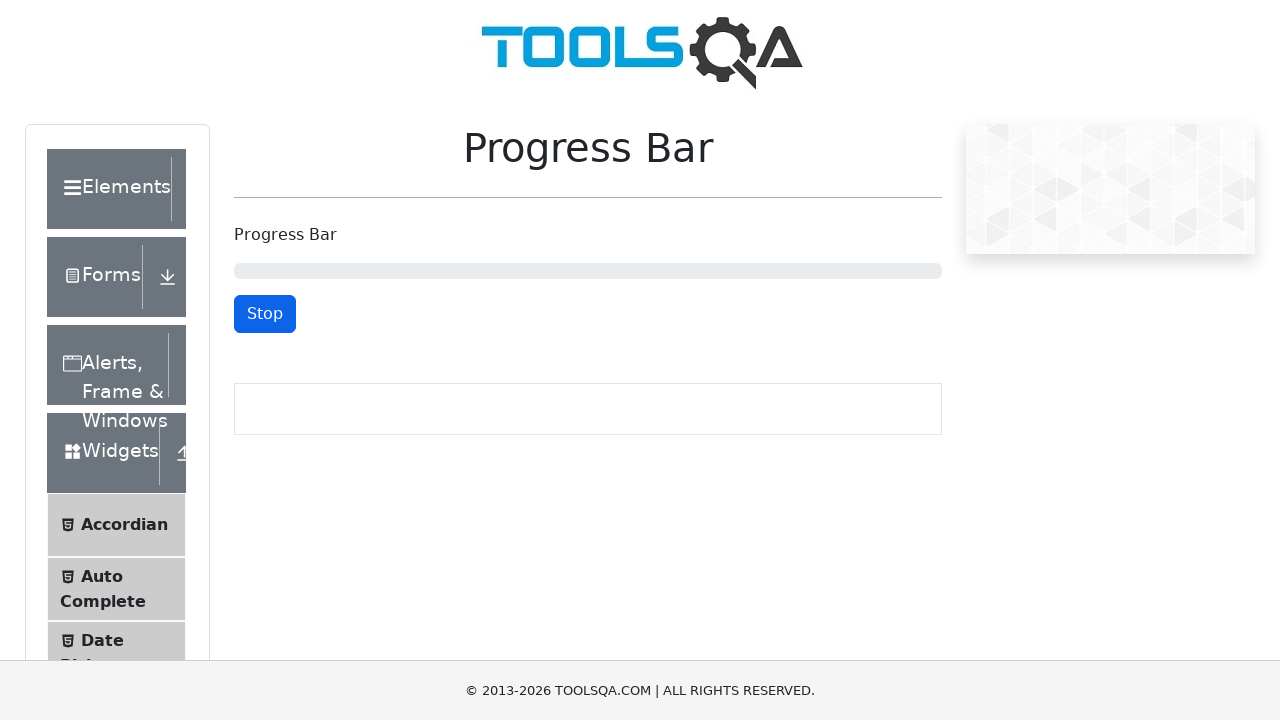

Progress bar reached 99% completion
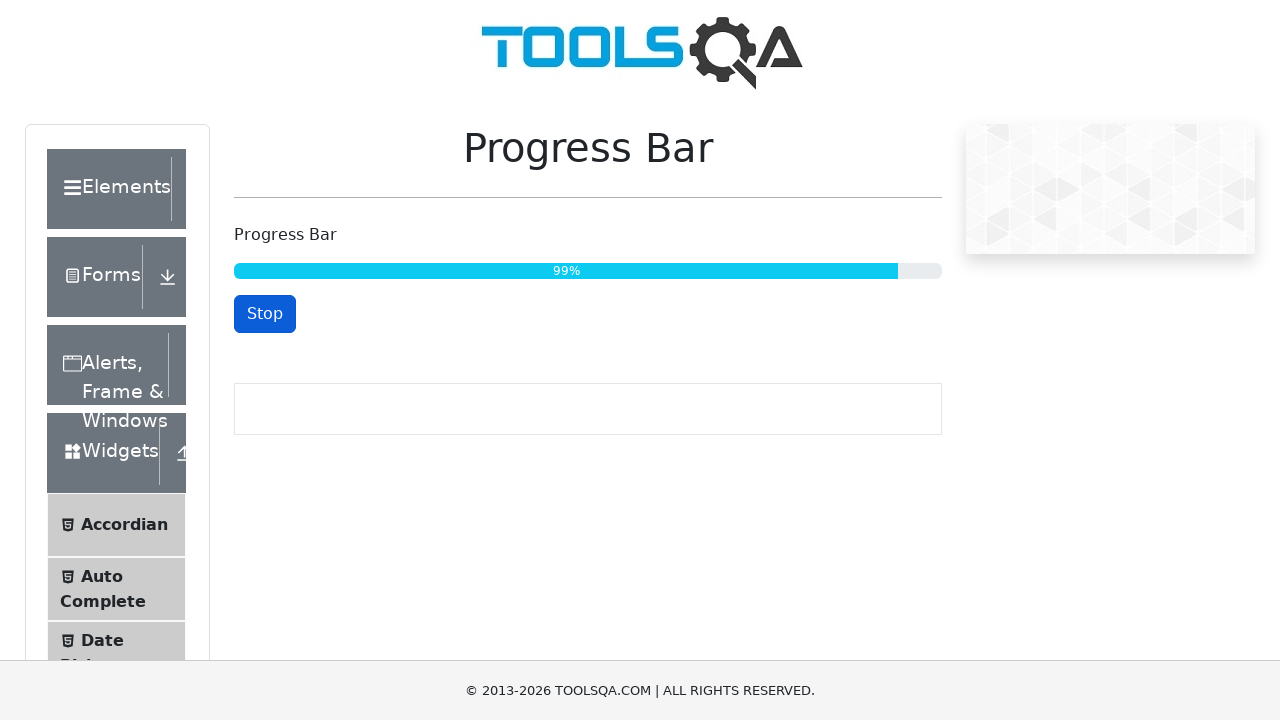

Reset button appeared after progress bar reached 99%
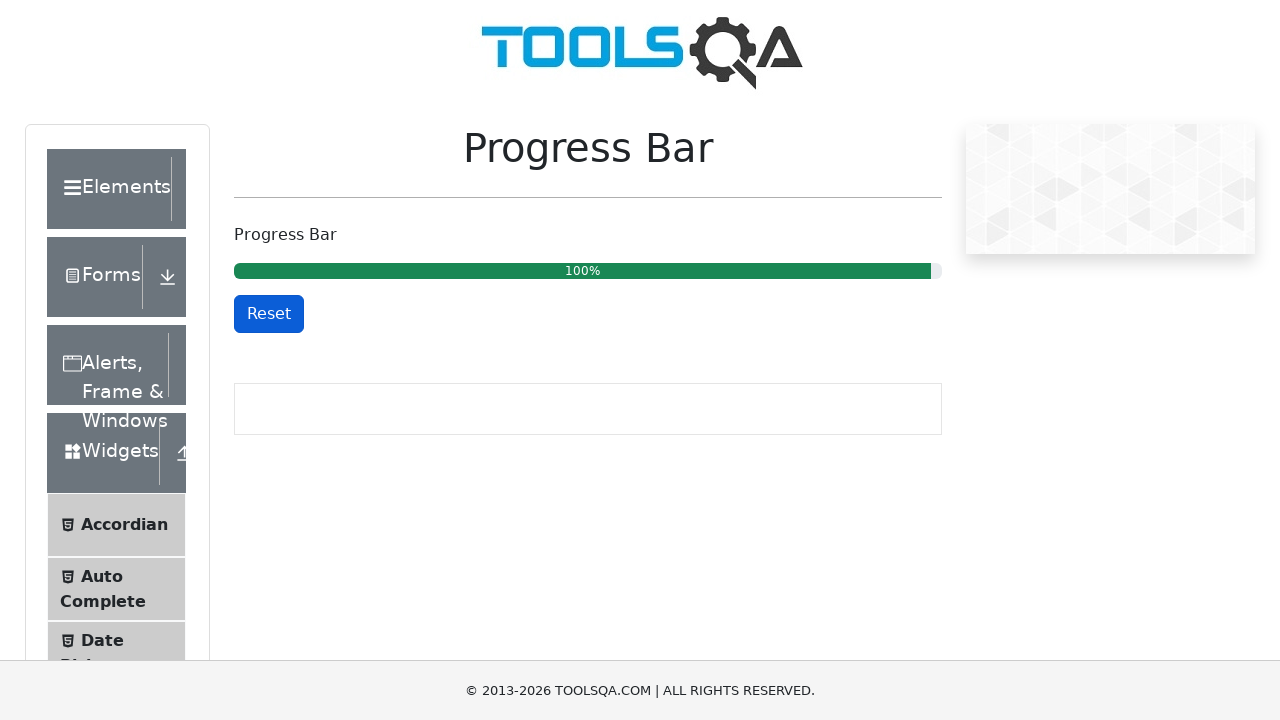

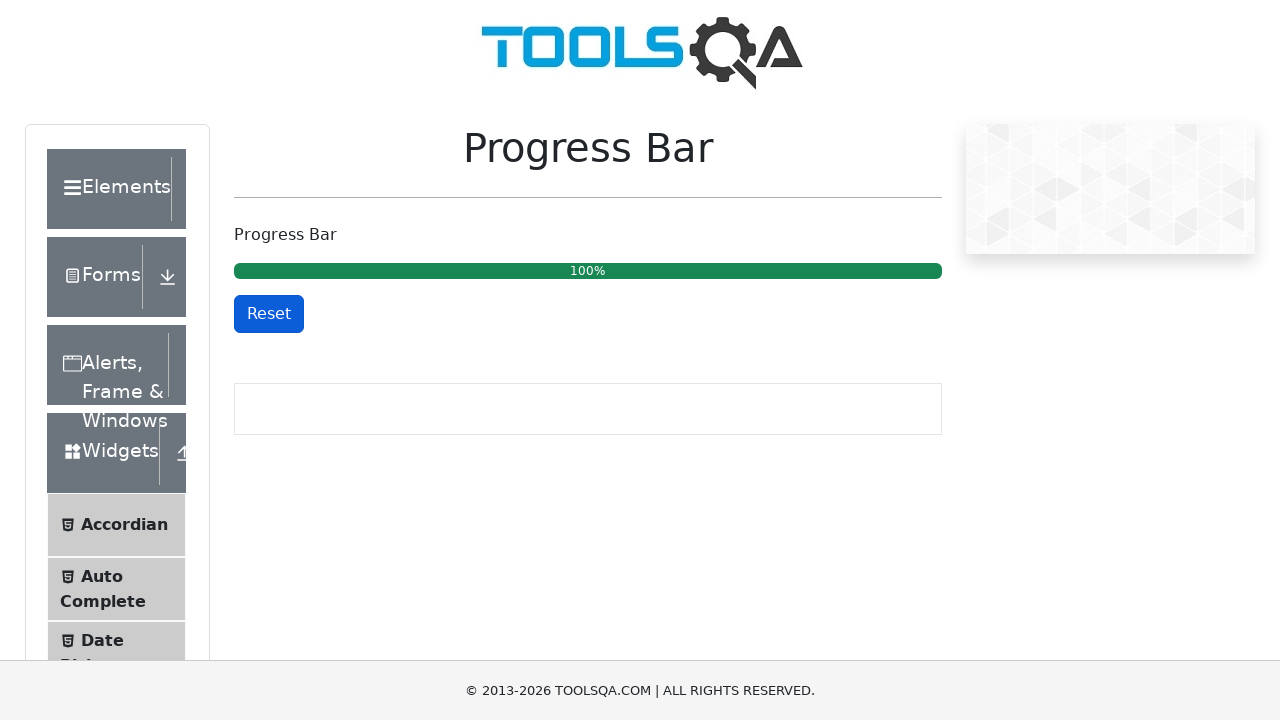